Tests tooltip widget by hovering over an element with a tooltip on the jQuery UI tooltip demo page.

Starting URL: https://jqueryui.com/tooltip/

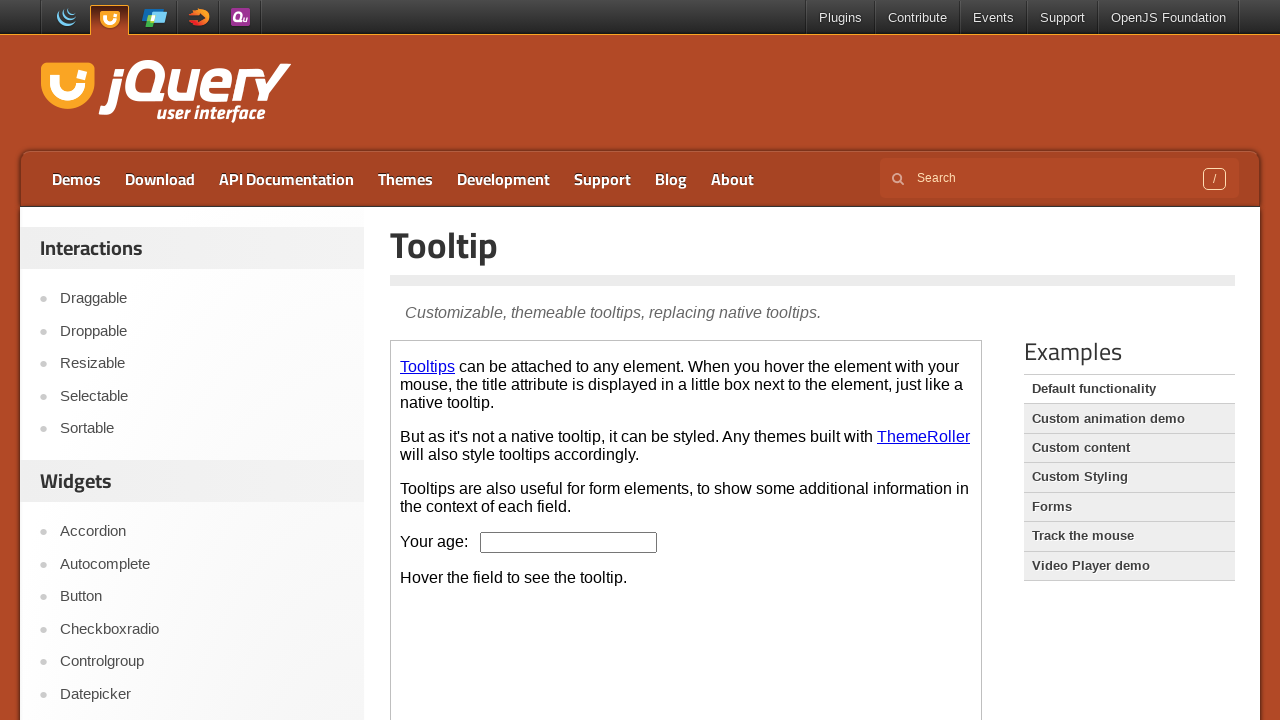

Located the demo iframe
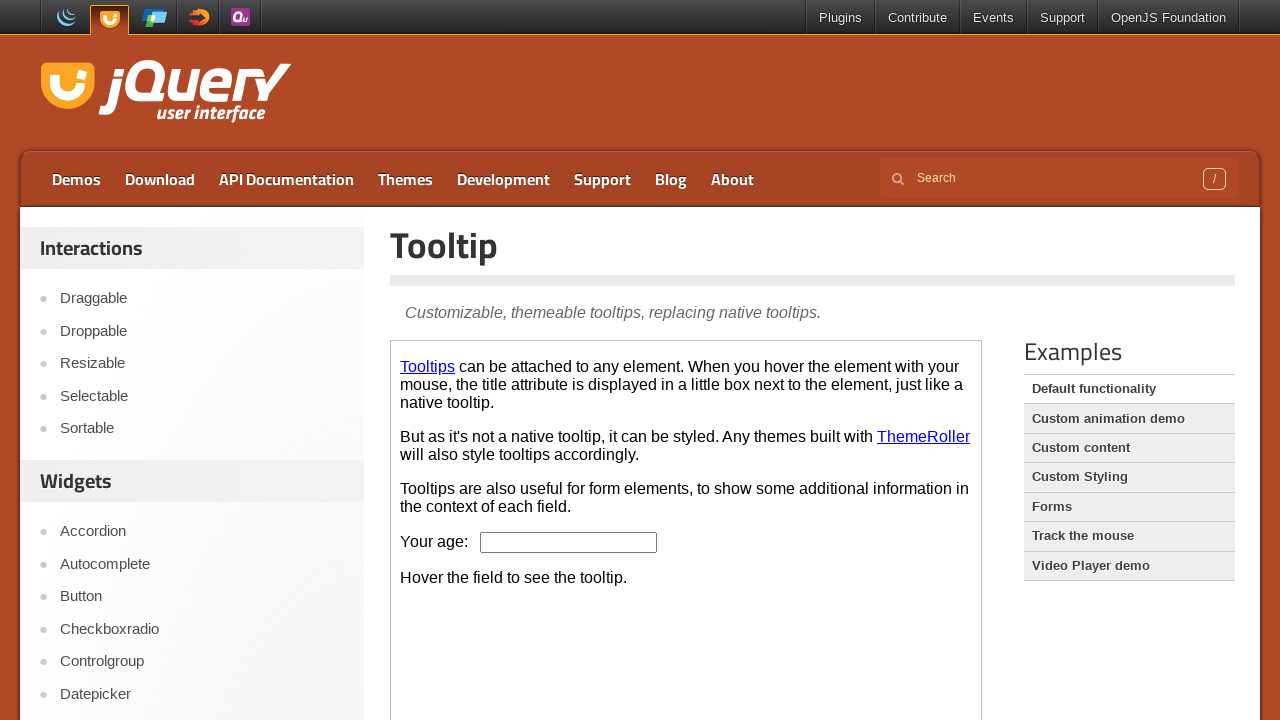

Hovered over the tooltip element to trigger tooltip display at (428, 366) on iframe.demo-frame >> internal:control=enter-frame >> a[title] >> nth=0
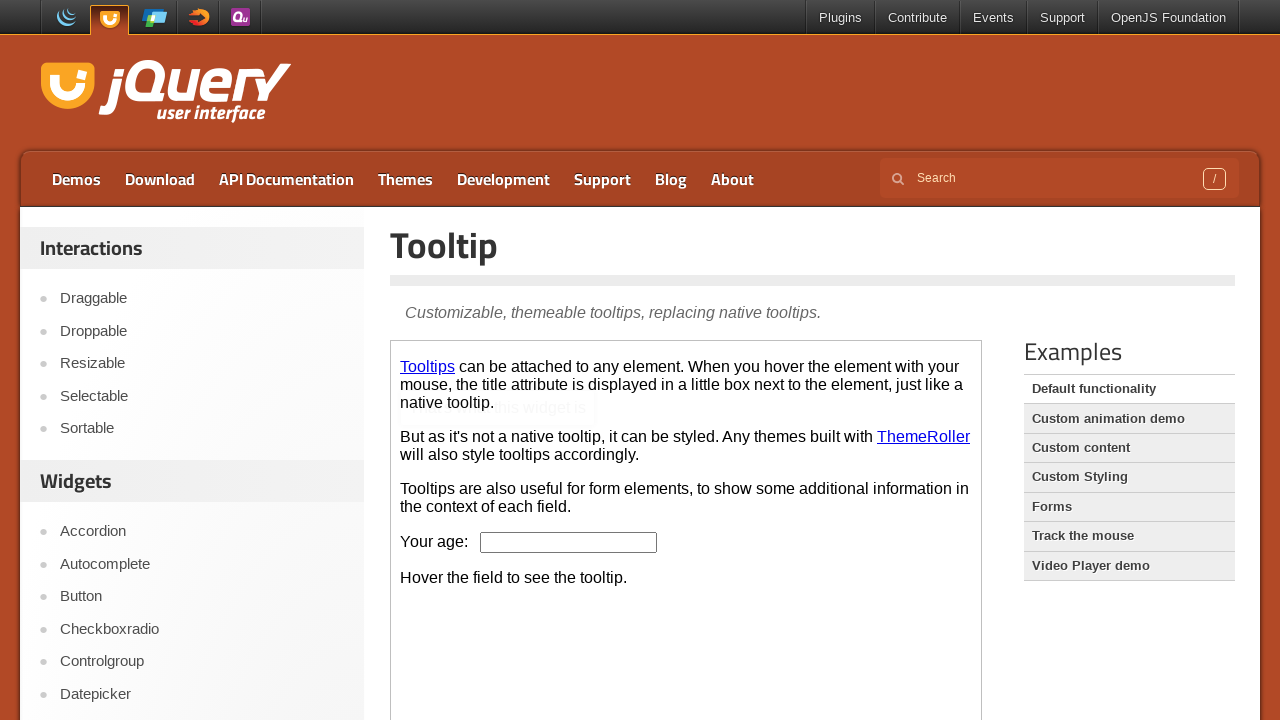

Waited 500ms for tooltip to appear
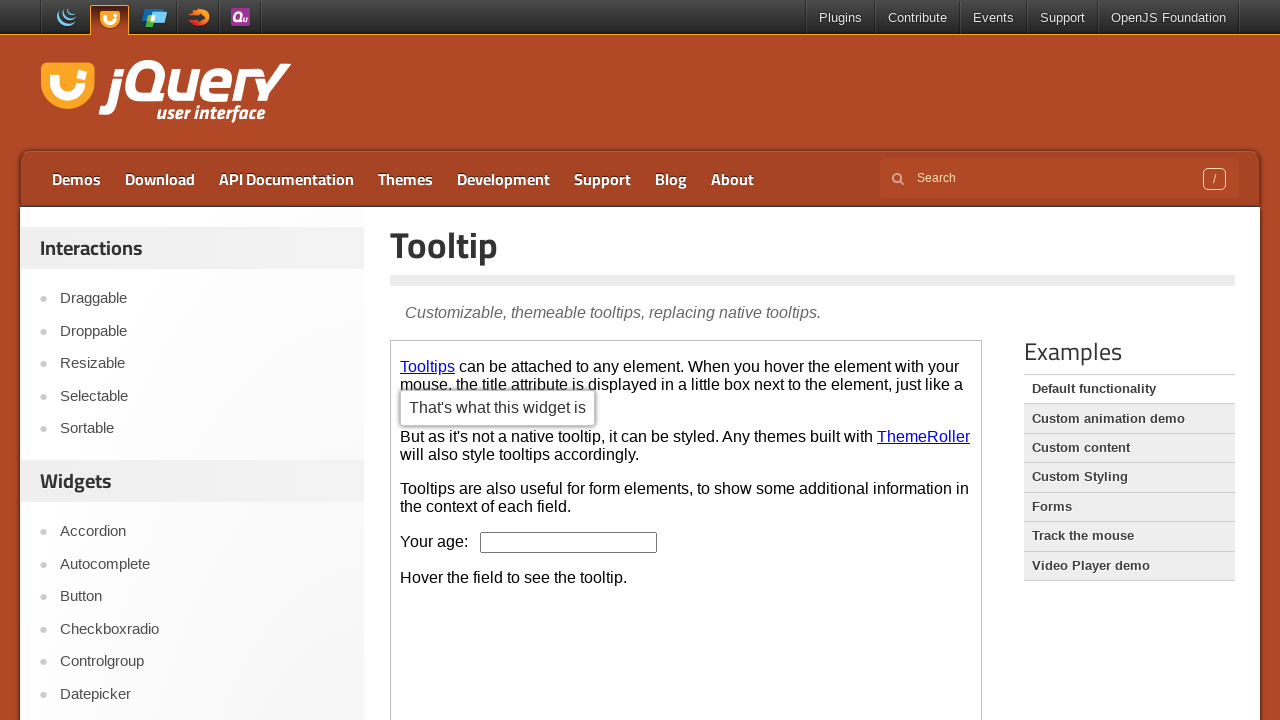

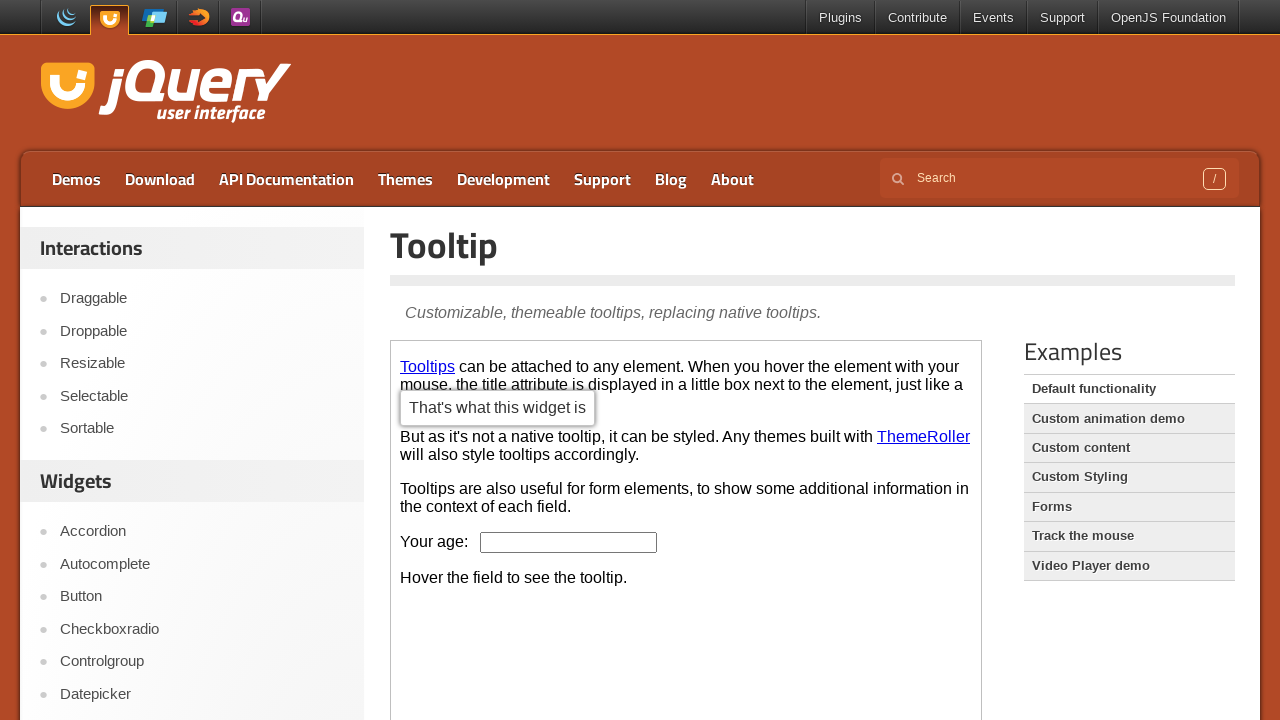